Tests window/tab handling by clicking a link that opens a new window and verifying the new window contains expected text

Starting URL: https://the-internet.herokuapp.com/windows

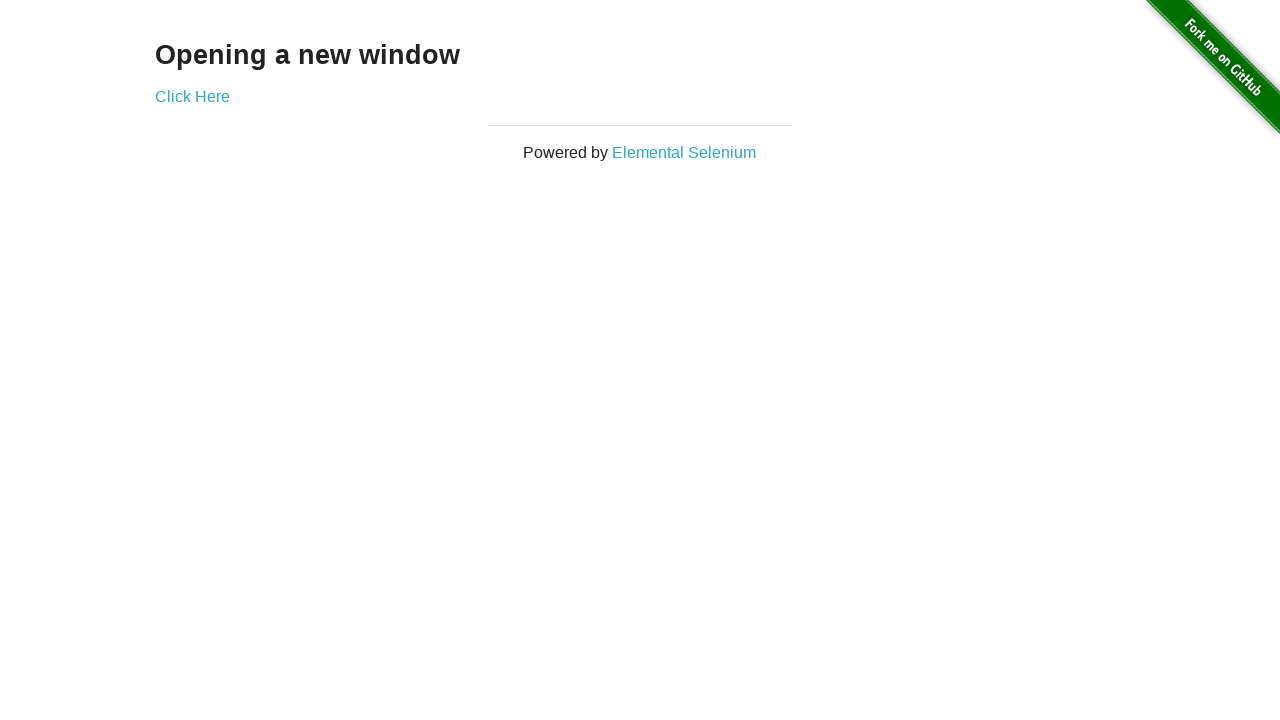

Clicked 'Click Here' link to open new window at (192, 96) on a:has-text('Click Here')
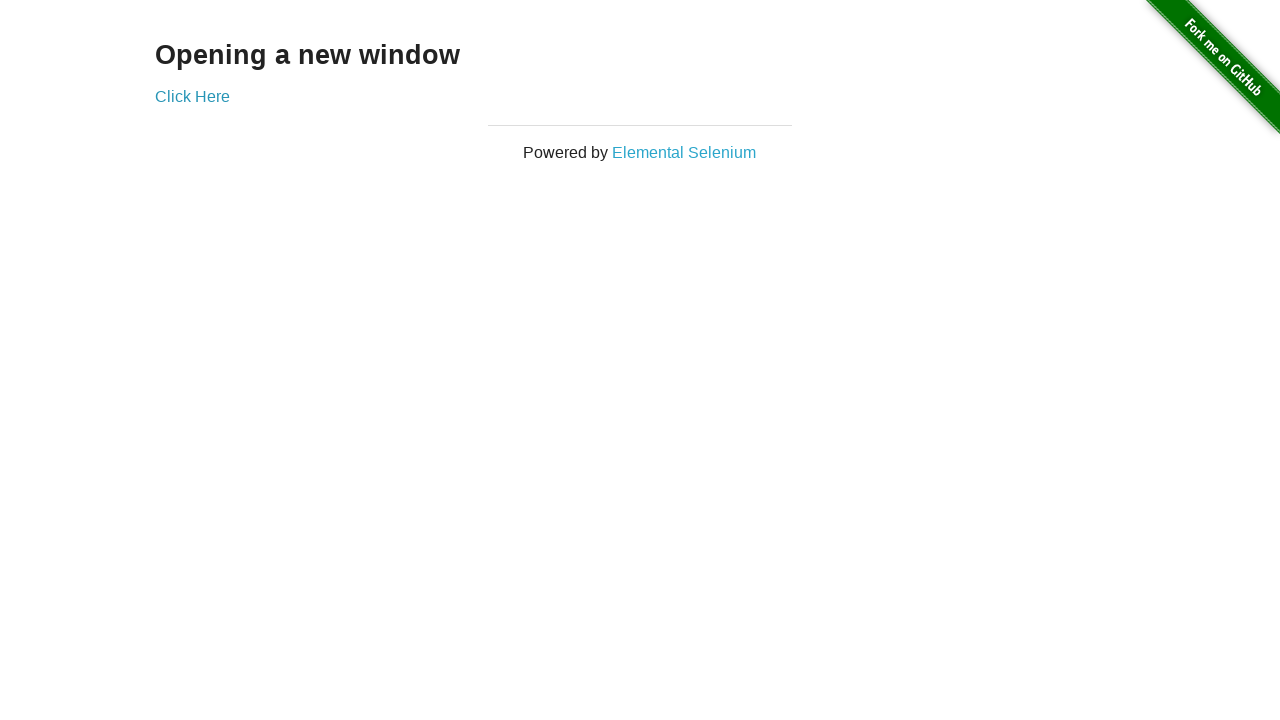

Captured reference to newly opened window/tab
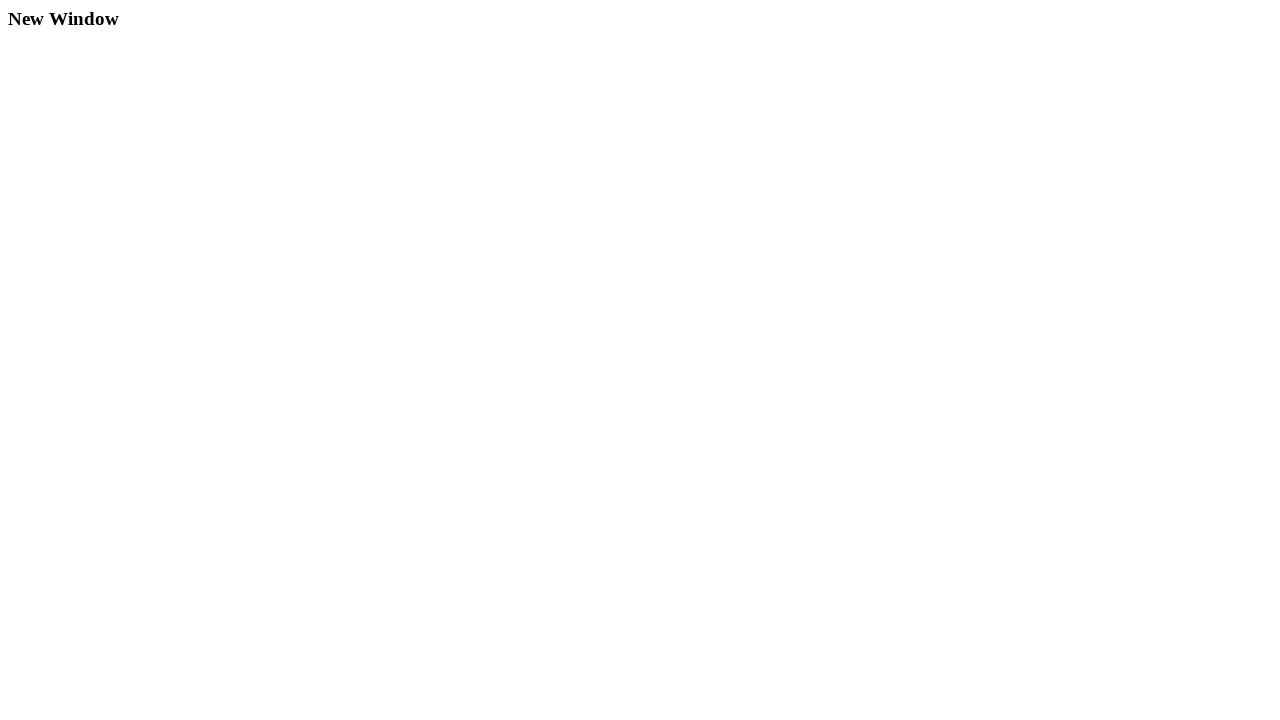

New window/tab finished loading
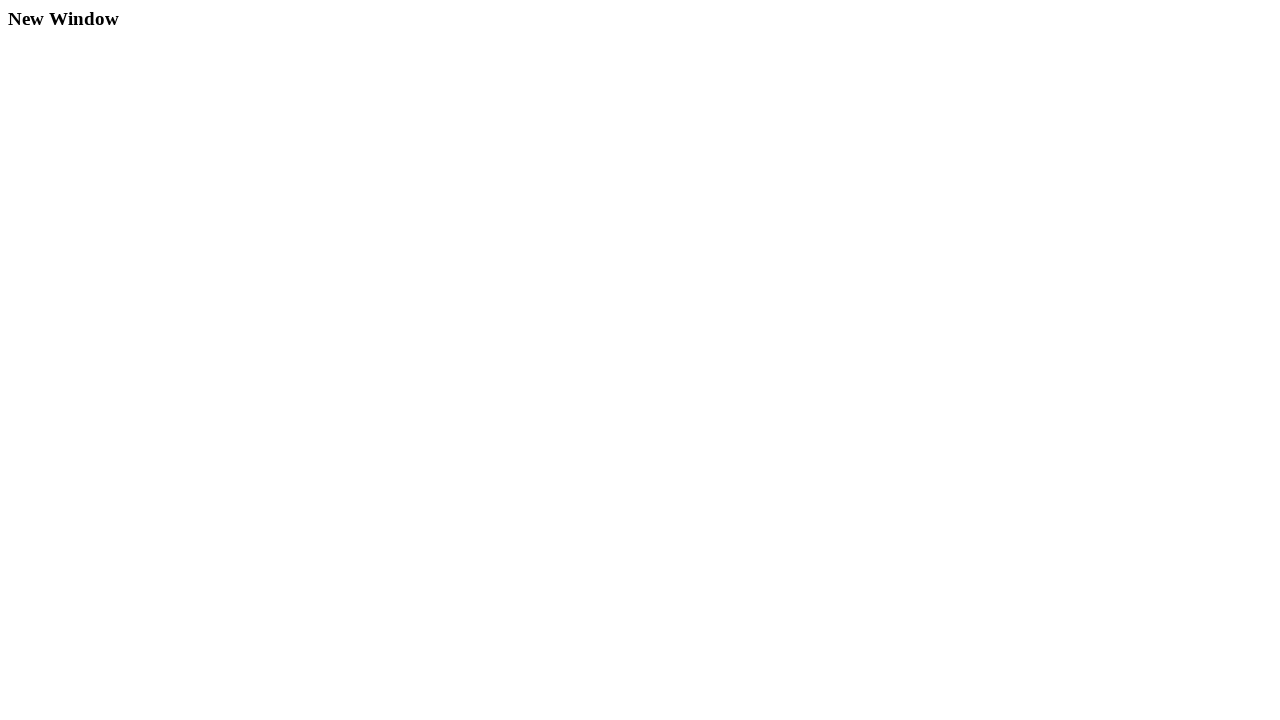

Verified that new window contains 'New Window' text
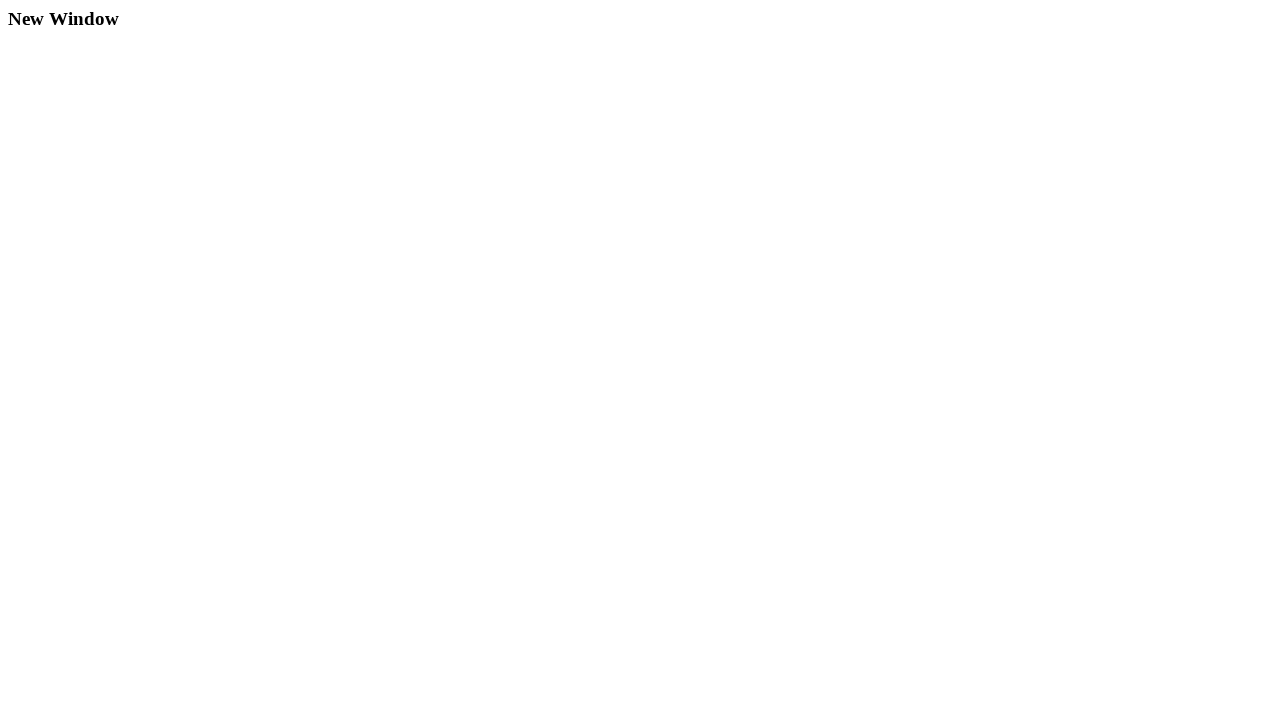

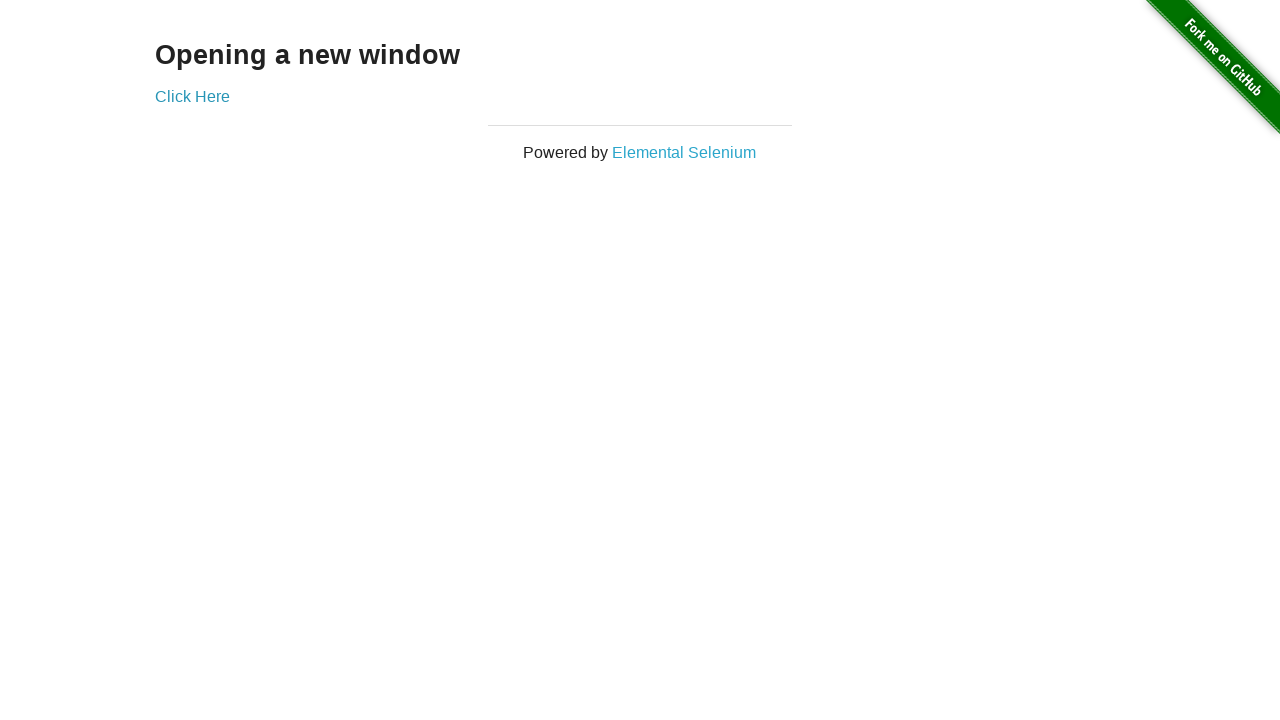